Tests the accordion widget by clicking on the Accordion link and expanding different accordion sections within an iframe

Starting URL: https://jqueryui.com

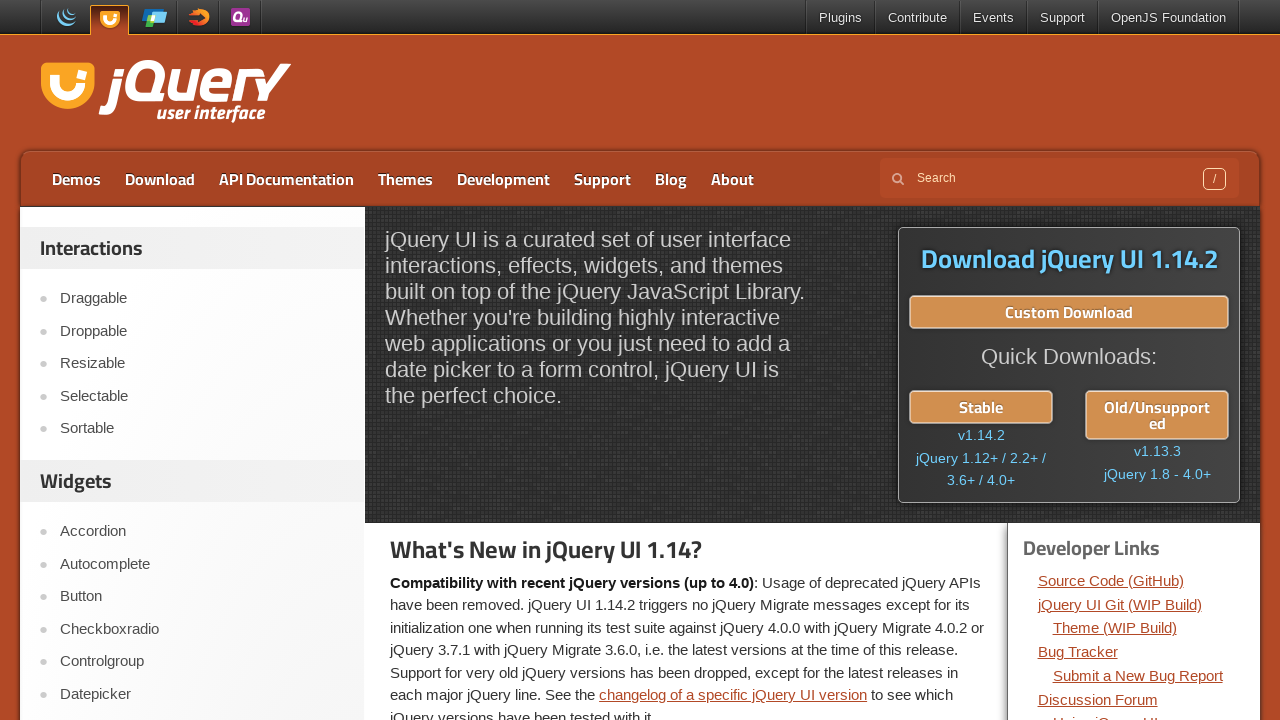

Clicked on Accordion link at (202, 532) on xpath=//a[contains(@href, '/accordion/')]
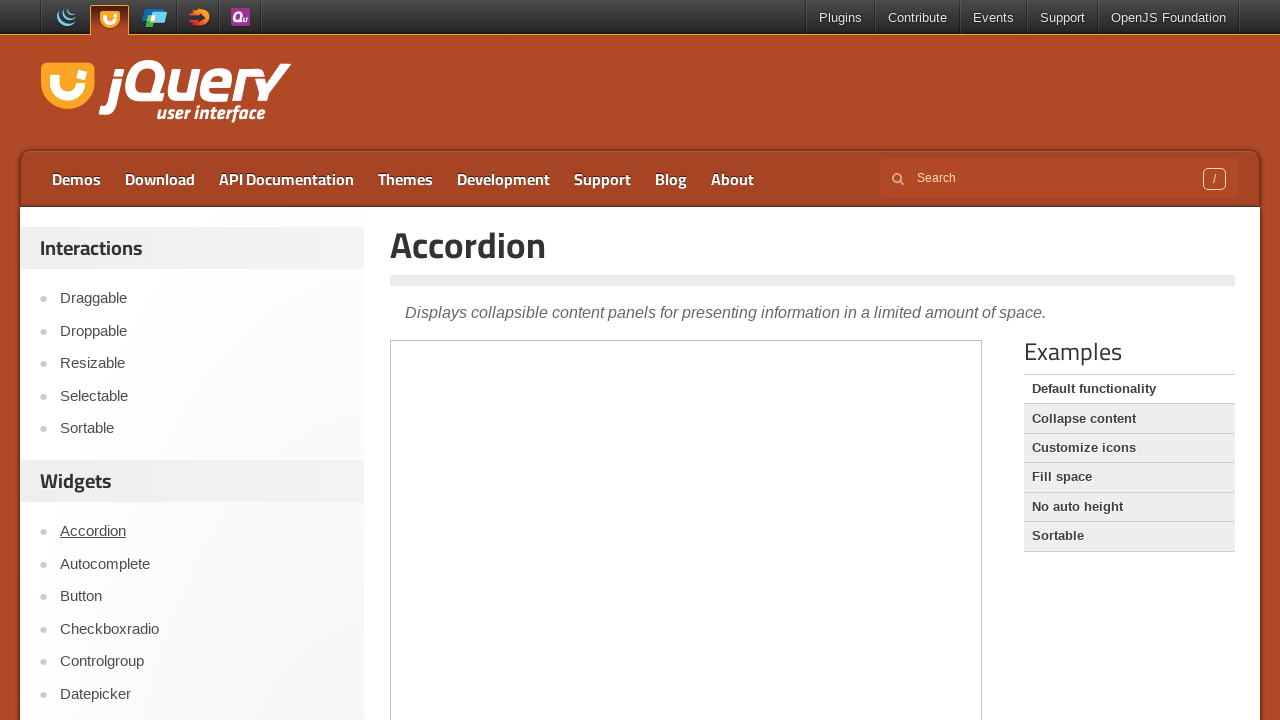

Located demo-frame iframe
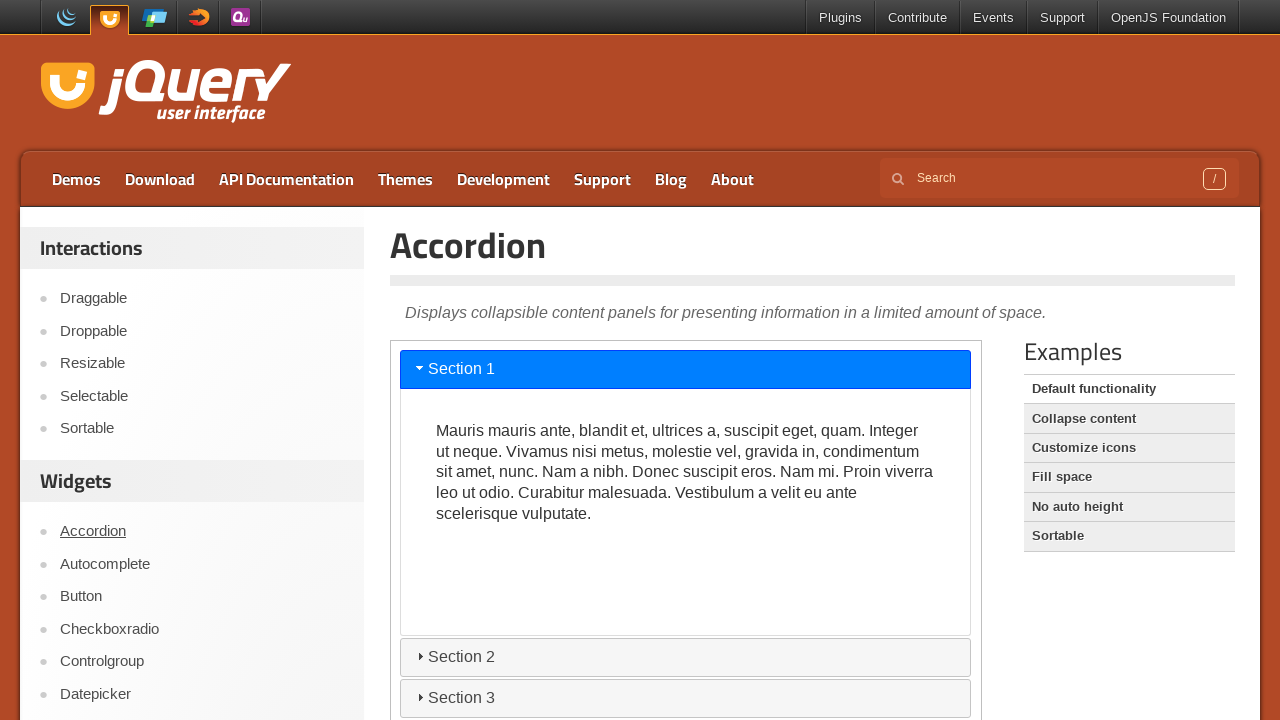

Expanded first accordion section at (686, 369) on iframe.demo-frame >> internal:control=enter-frame >> #ui-id-1
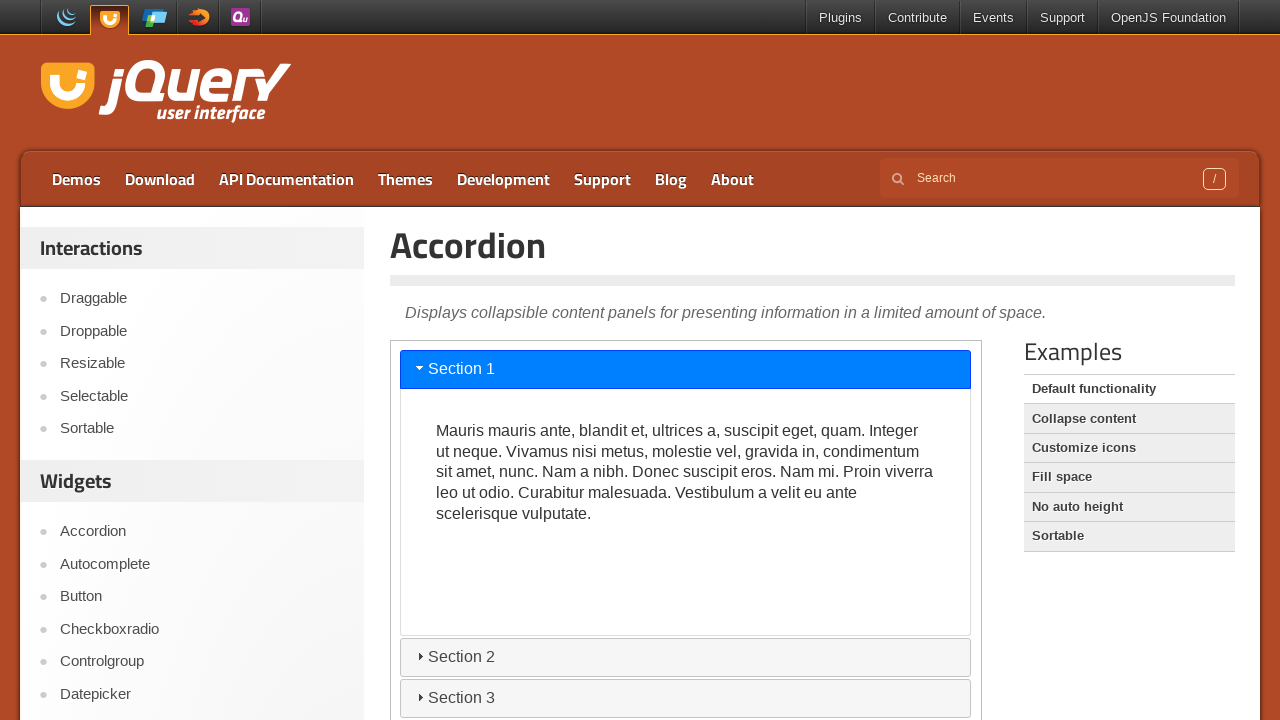

Expanded fourth accordion section at (686, 701) on iframe.demo-frame >> internal:control=enter-frame >> #ui-id-7
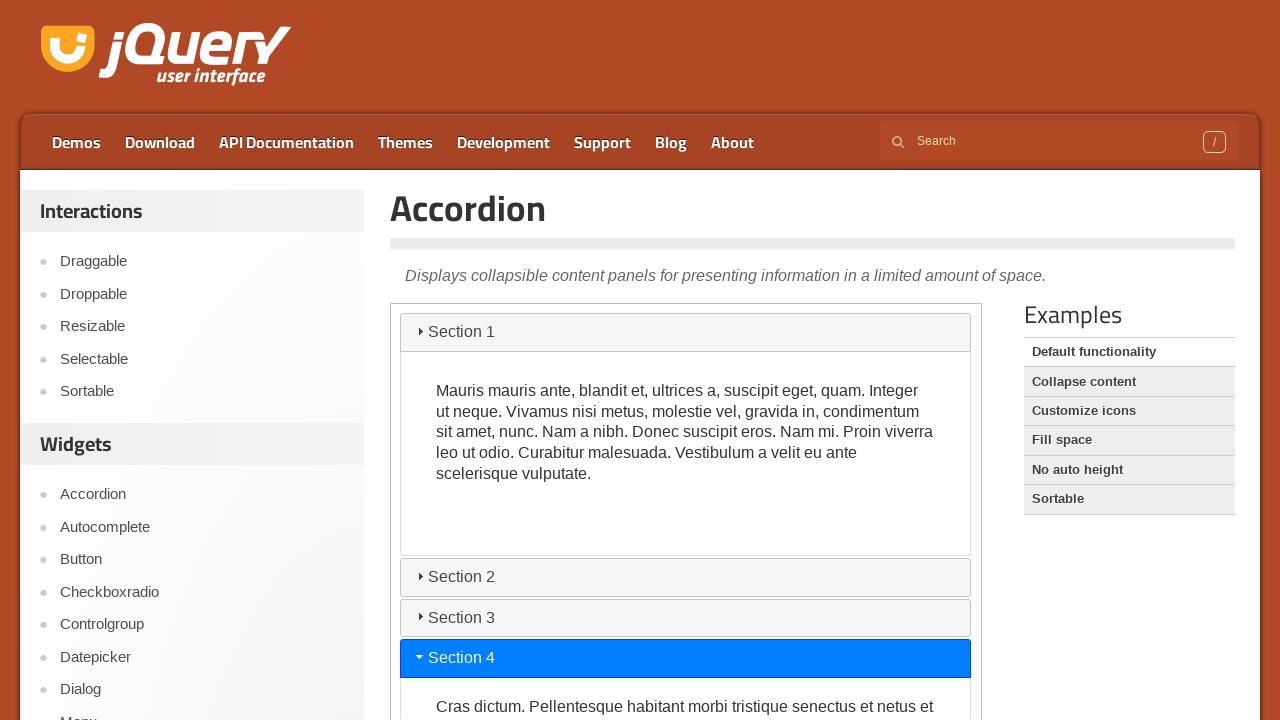

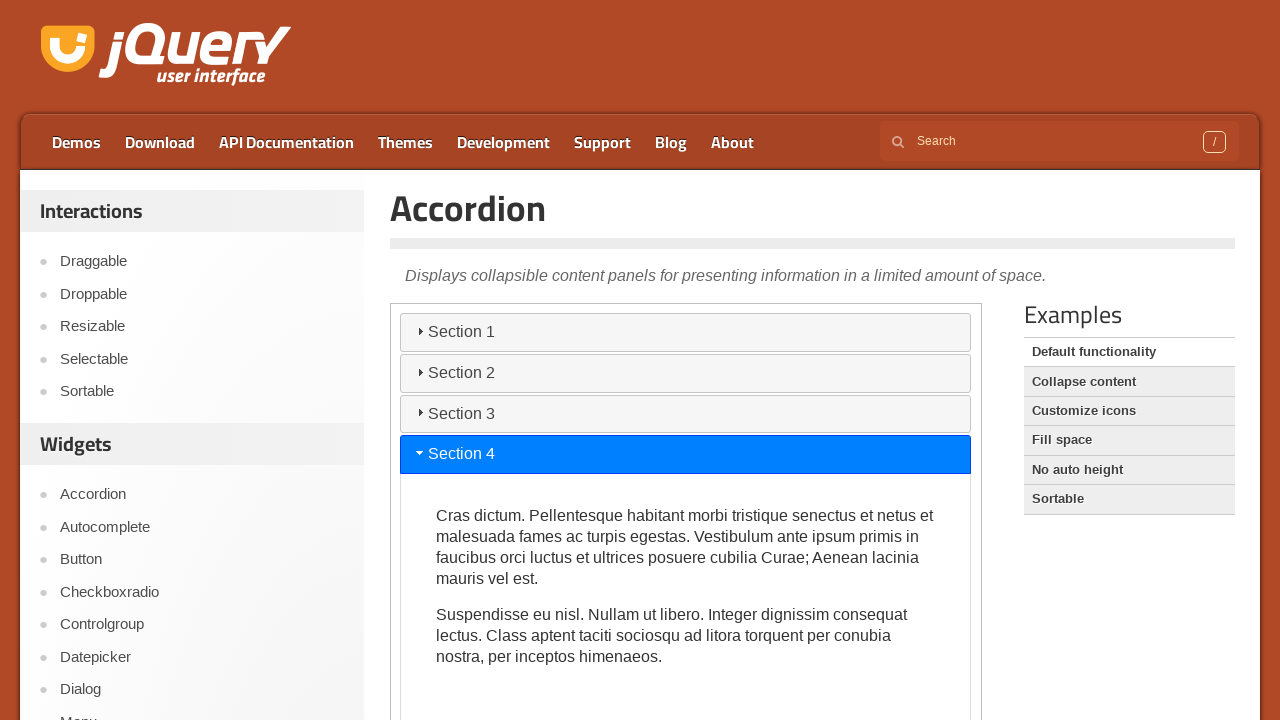